Tests navigation from SeleniumBase documentation to the Coffee Cart app by clicking a nav link and verifying the page loads correctly

Starting URL: https://seleniumbase.io/help_docs/customizing_test_runs/

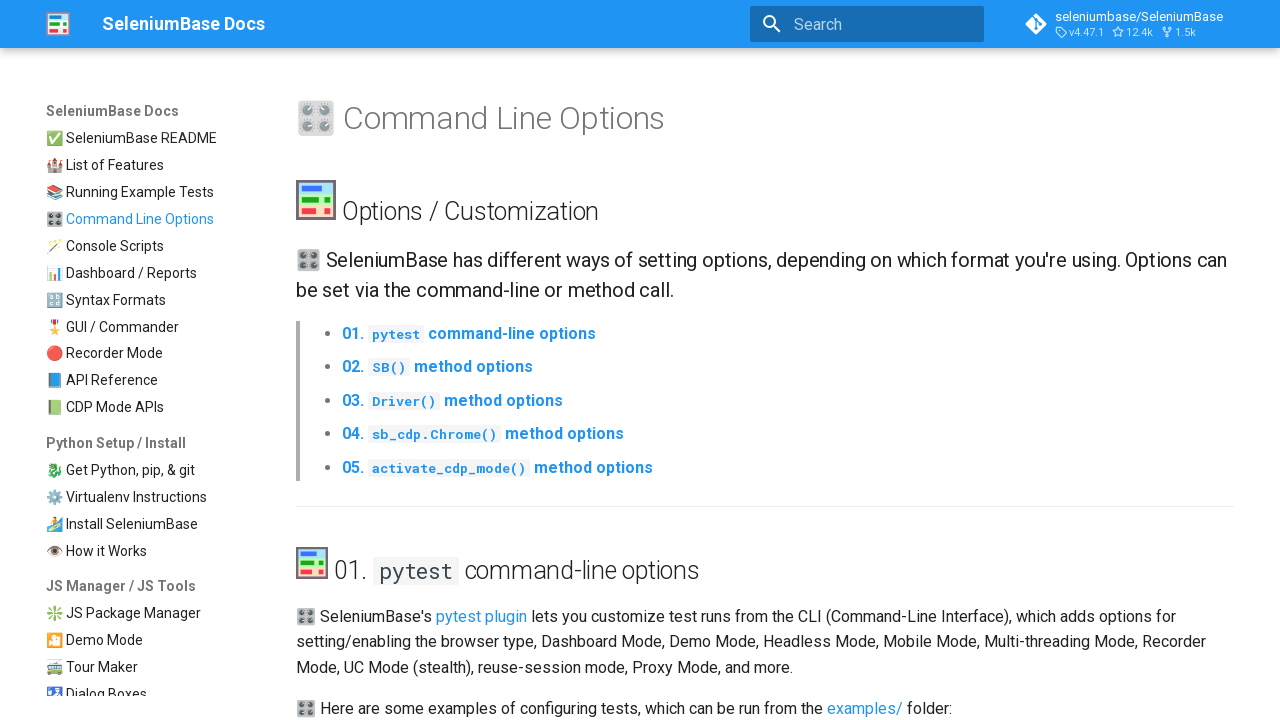

Clicked Coffee Cart navigation link at (151, 399) on nav a:has-text("Coffee Cart")
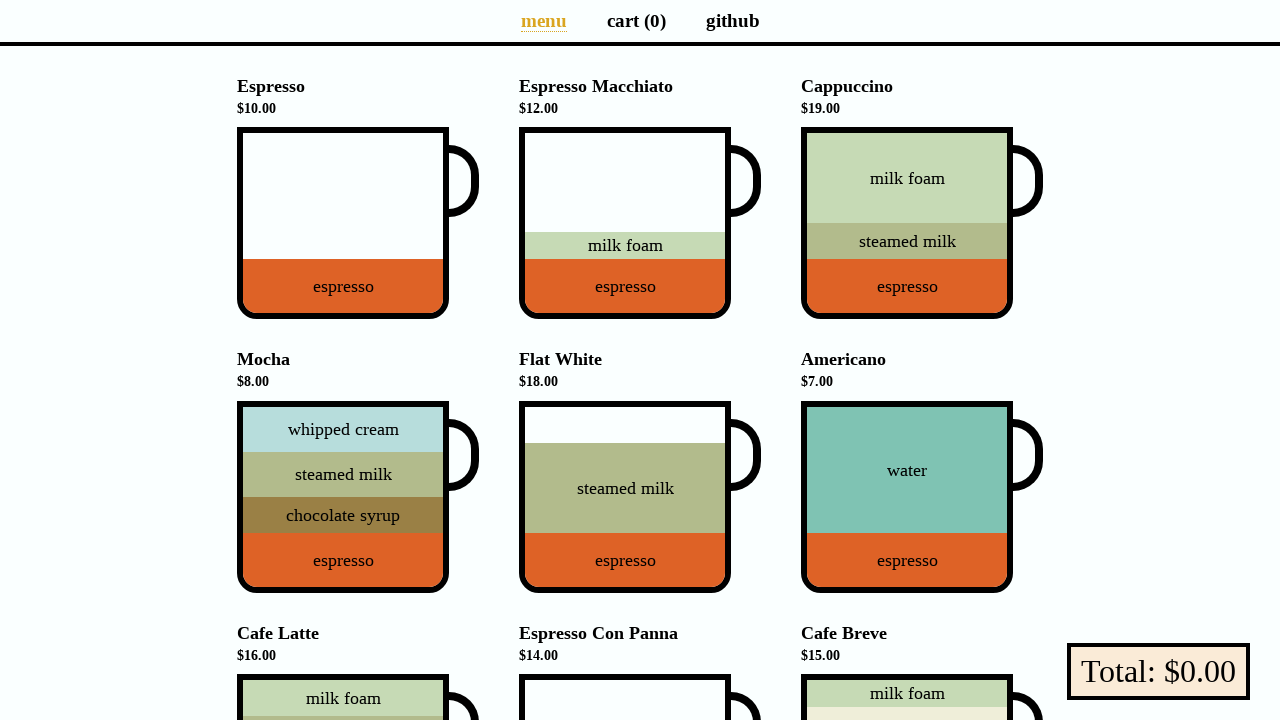

Verified Coffee Cart page loaded with Espresso heading visible
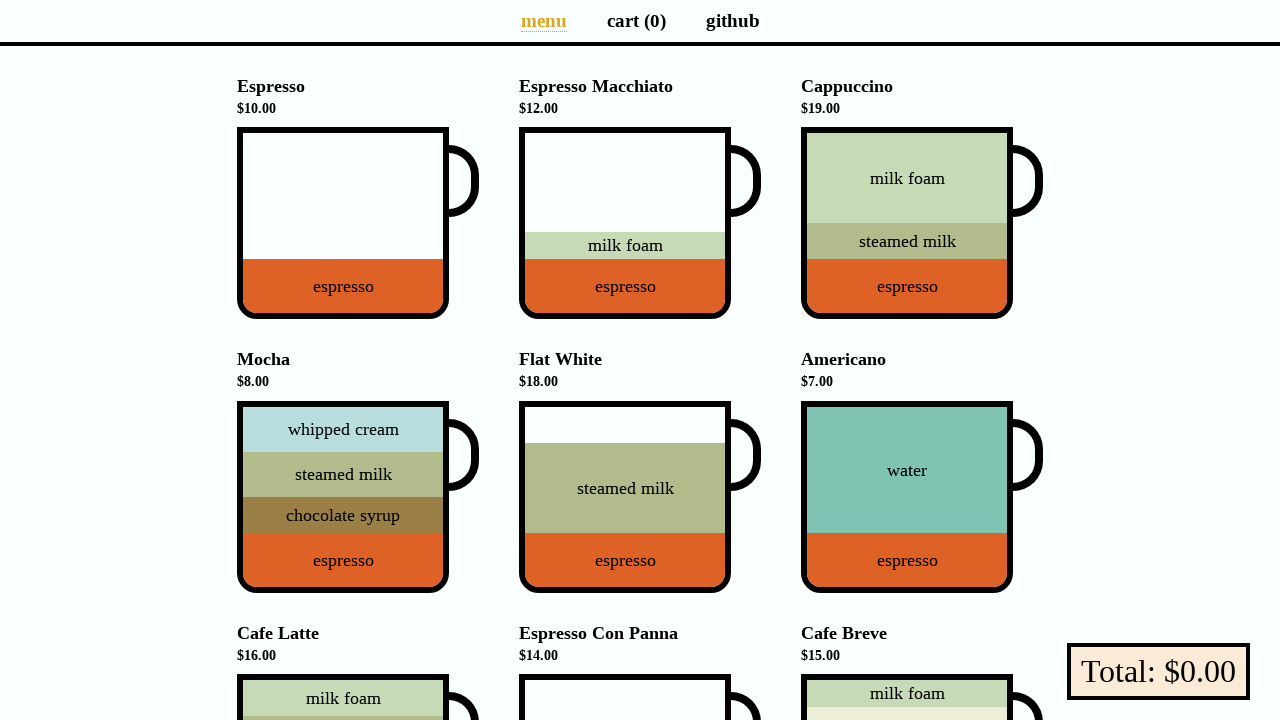

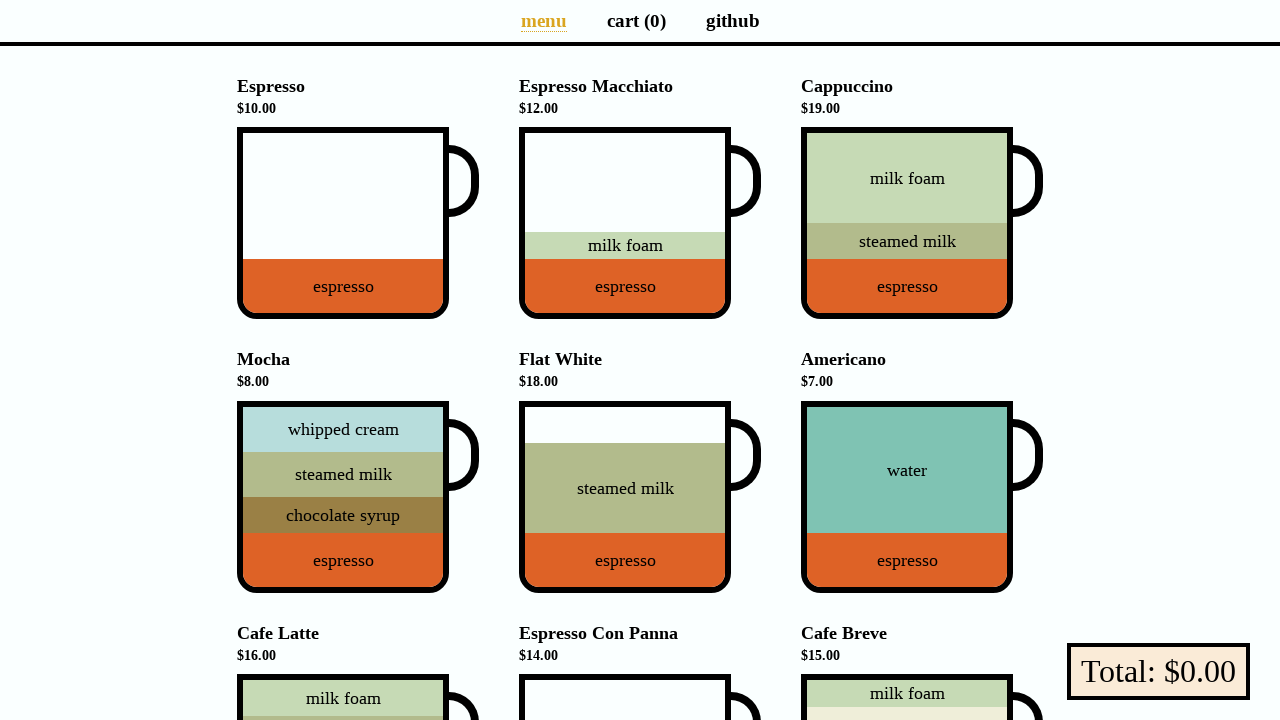